Navigates to the GoIndigo airline website and maximizes the browser window

Starting URL: https://www.goindigo.in/

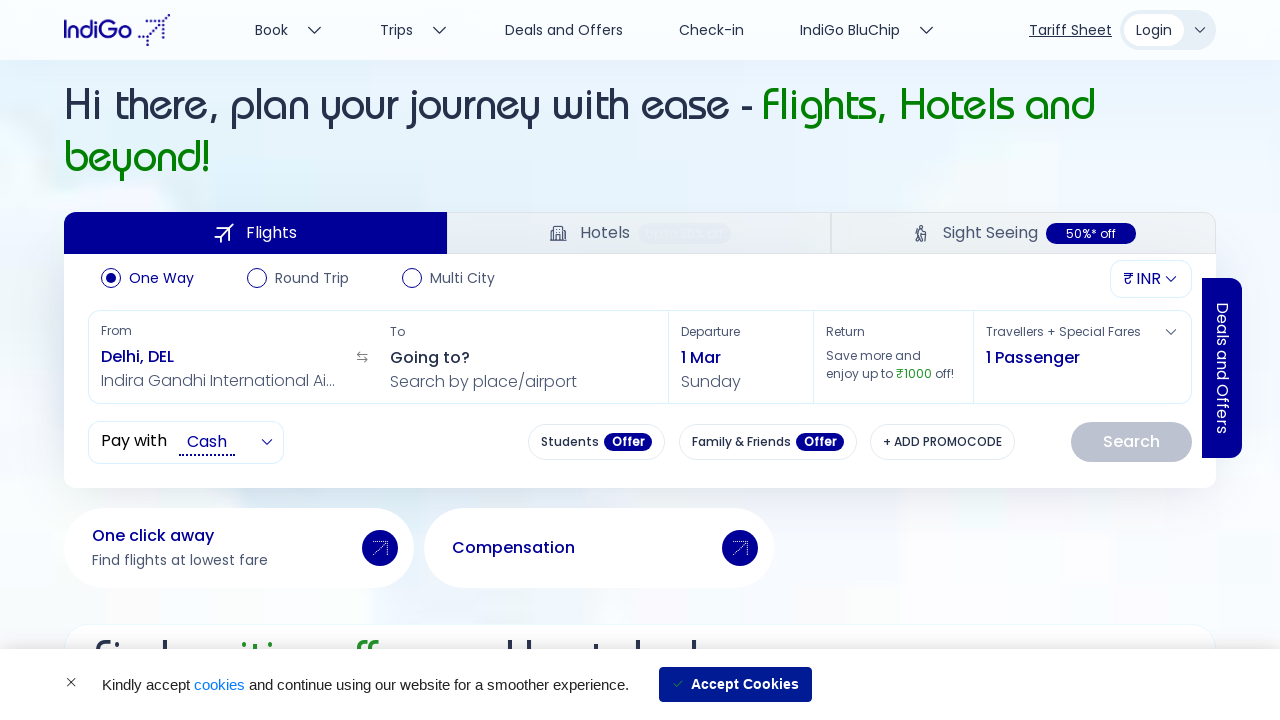

Navigated to GoIndigo airline website
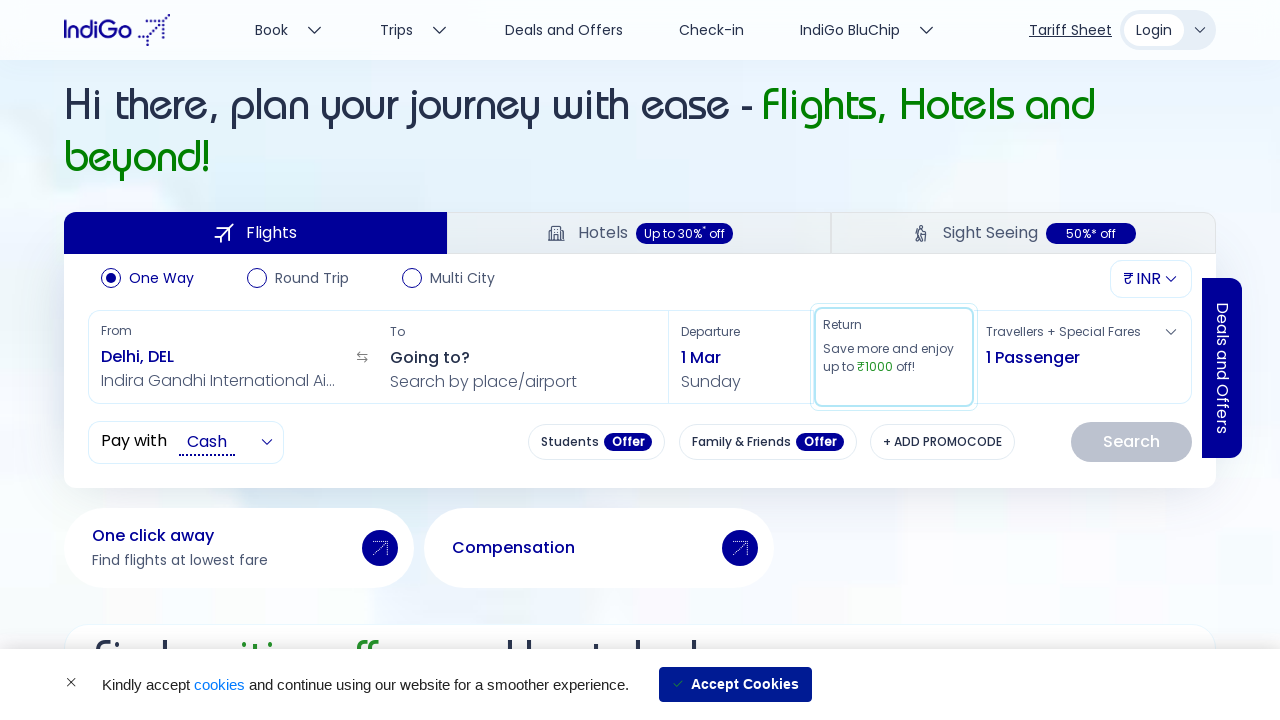

Page DOM content loaded
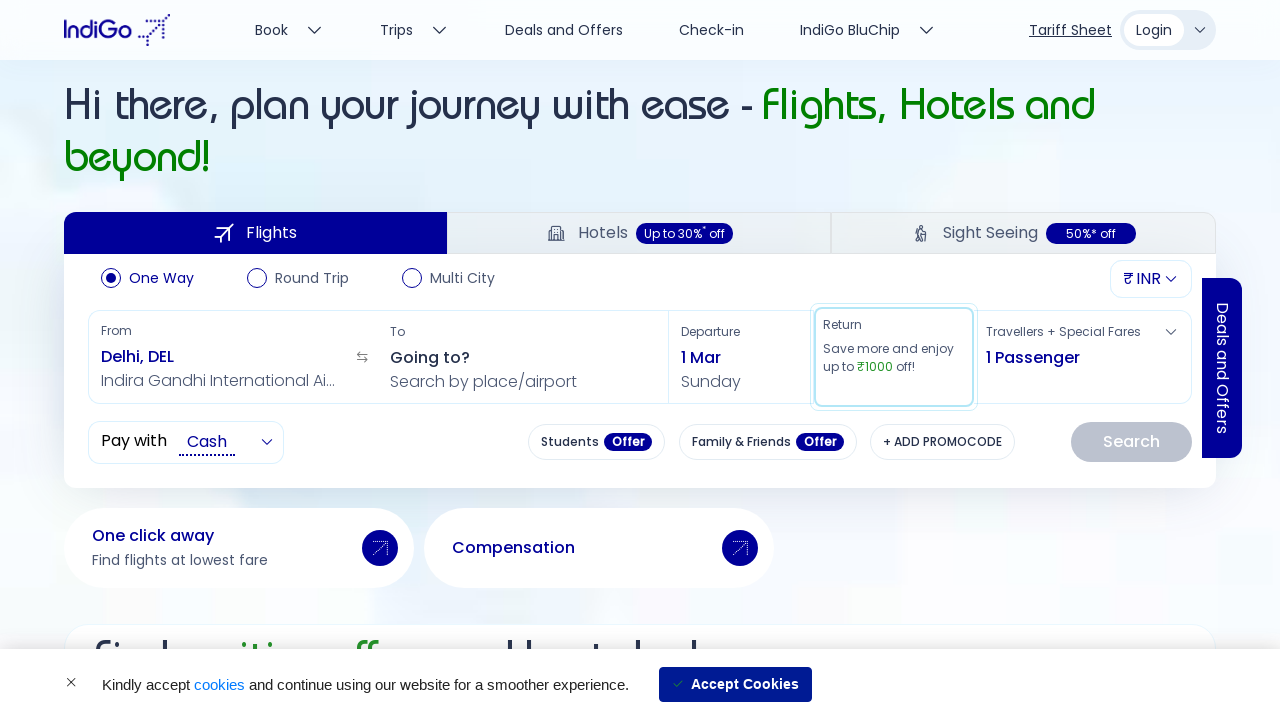

Browser window maximized
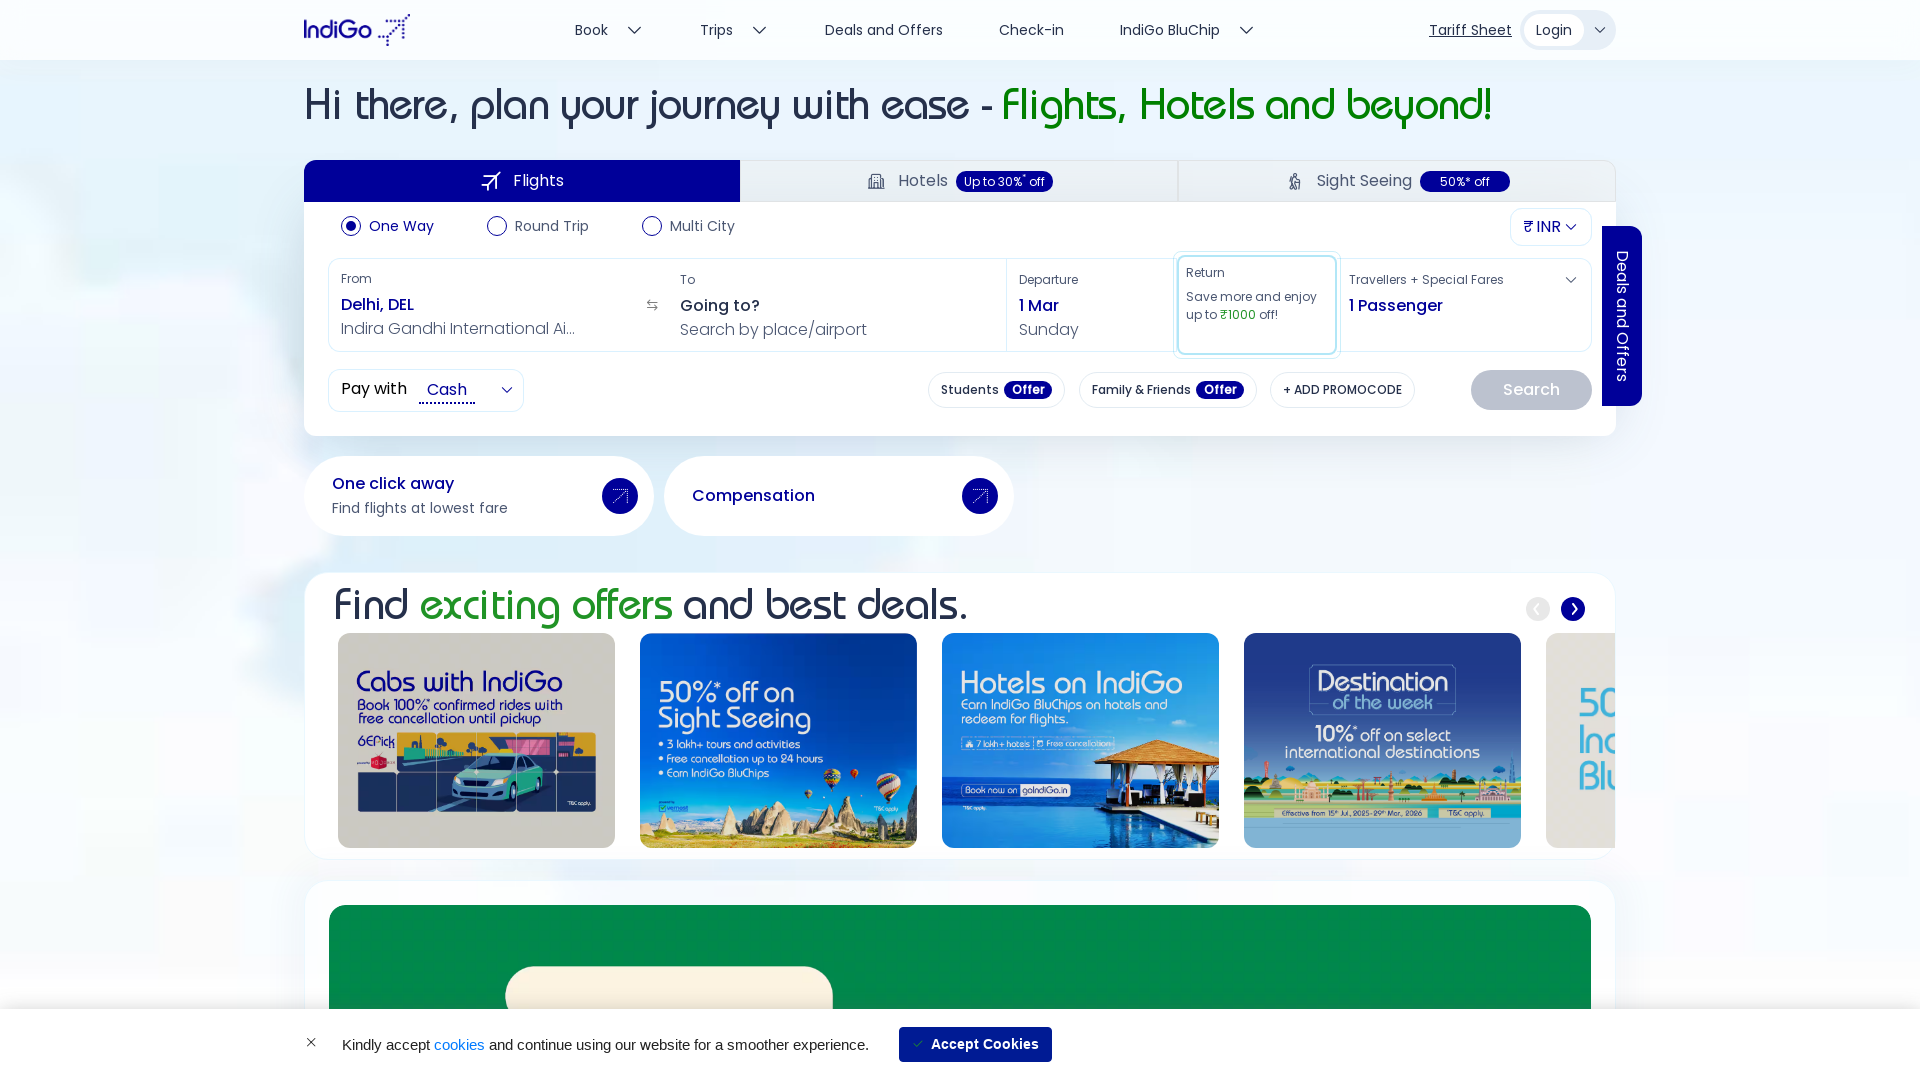

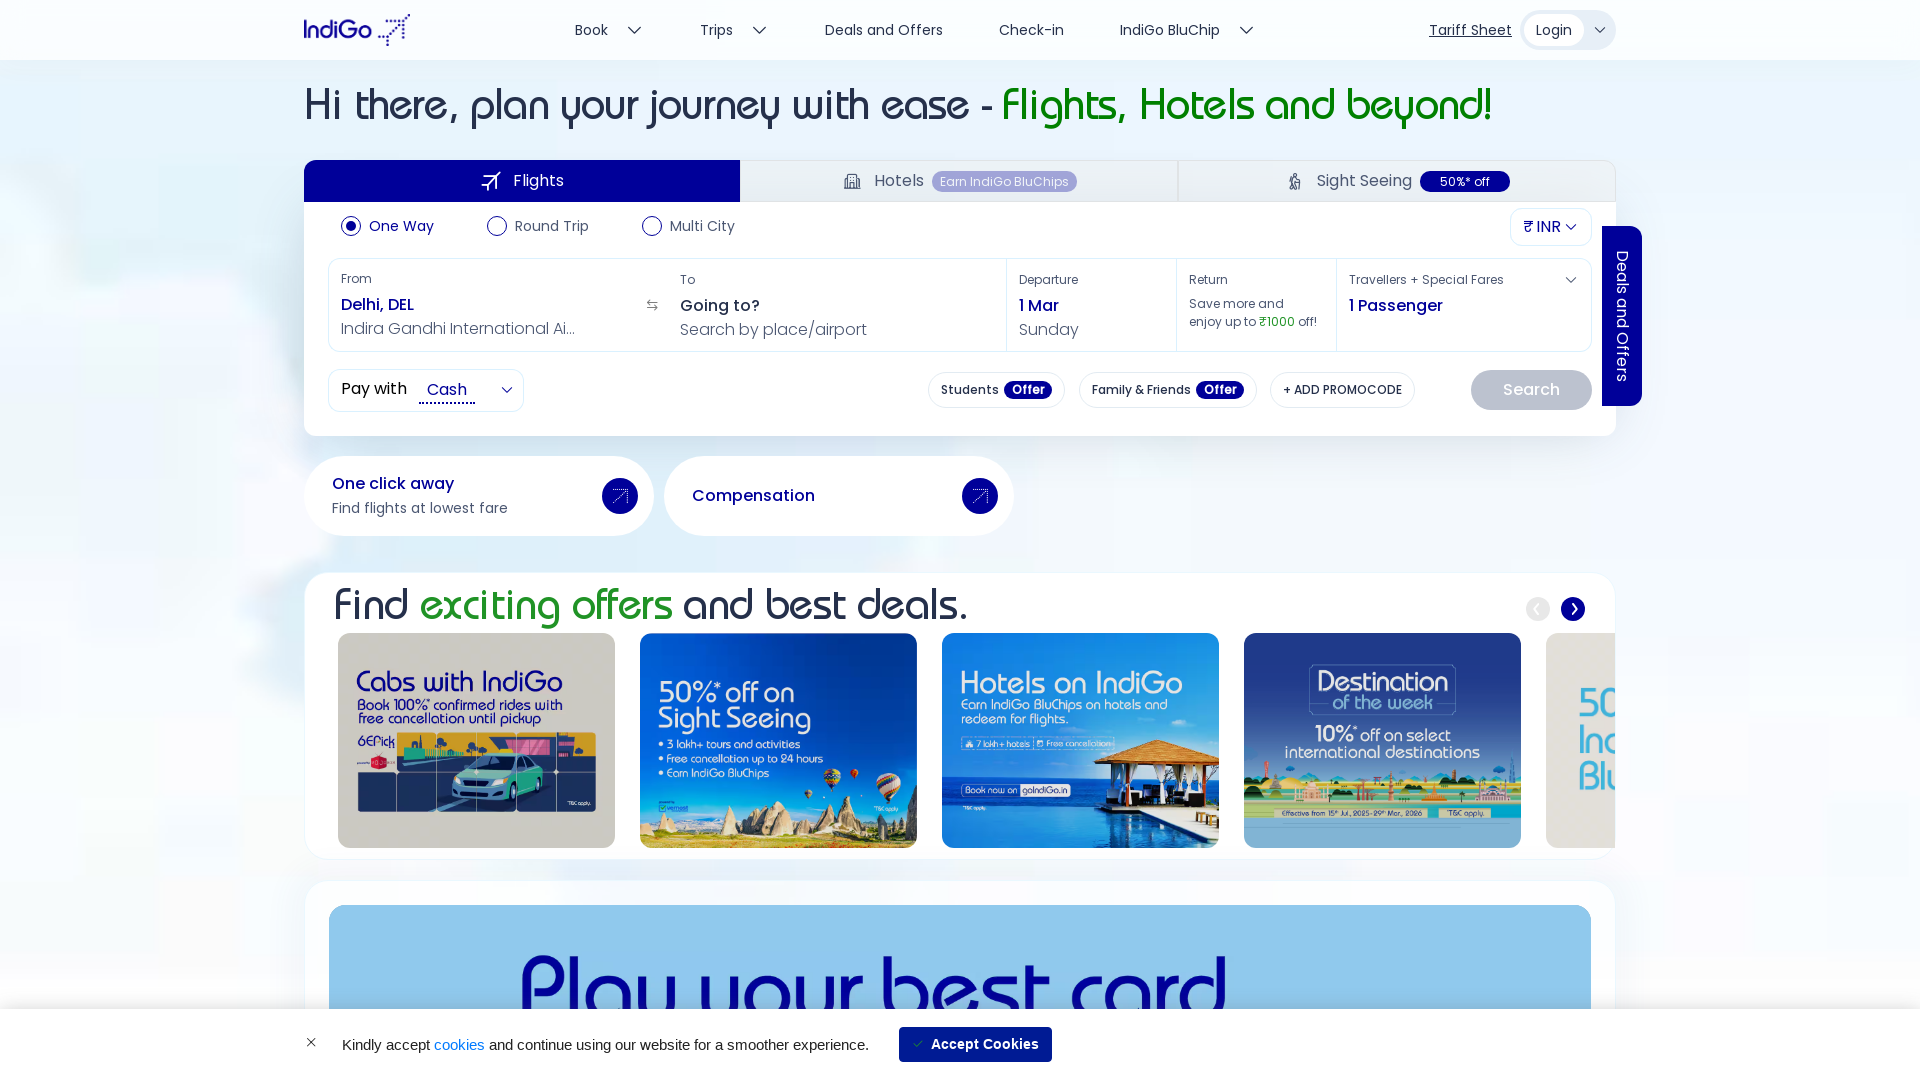